Tests a math form by reading an input value, calculating a logarithmic function result, filling it into a text field, checking a checkbox, selecting a radio button, and submitting the form.

Starting URL: http://suninjuly.github.io/math.html

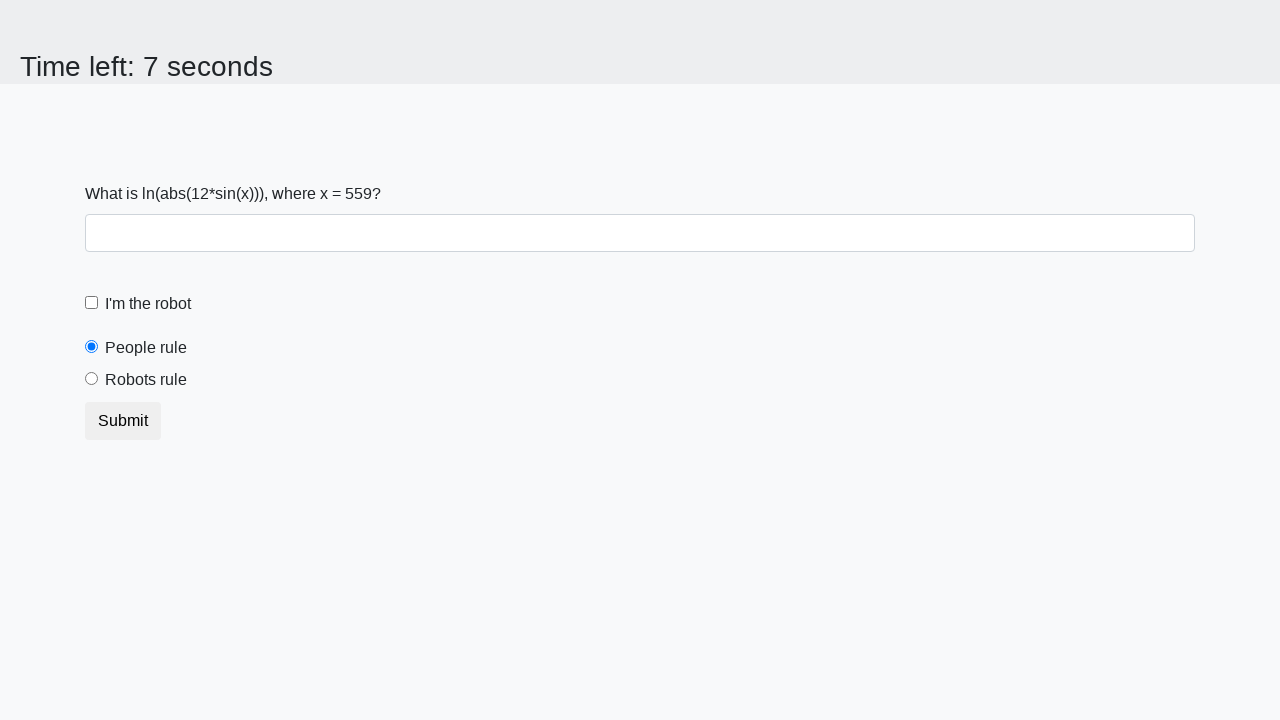

Retrieved input value from math form
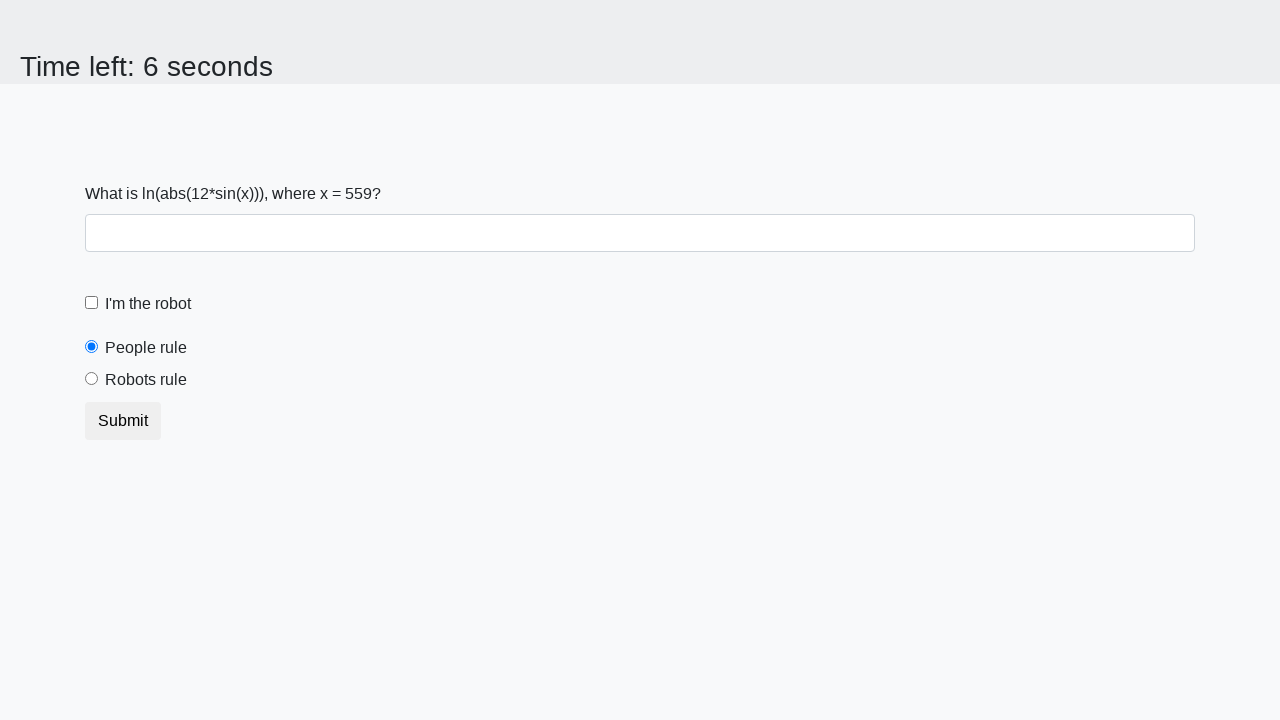

Filled text field with calculated logarithmic result for input value 559 on input[type="text"]
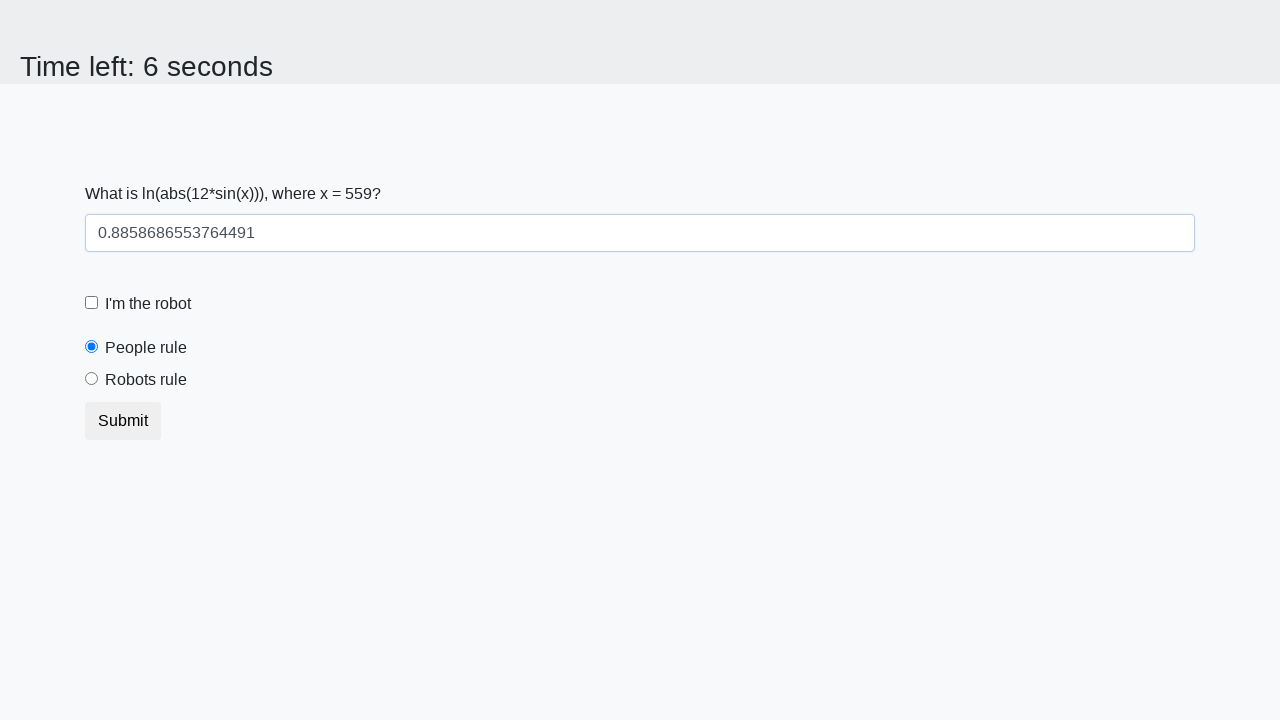

Checked the checkbox at (92, 303) on input[type="checkbox"]
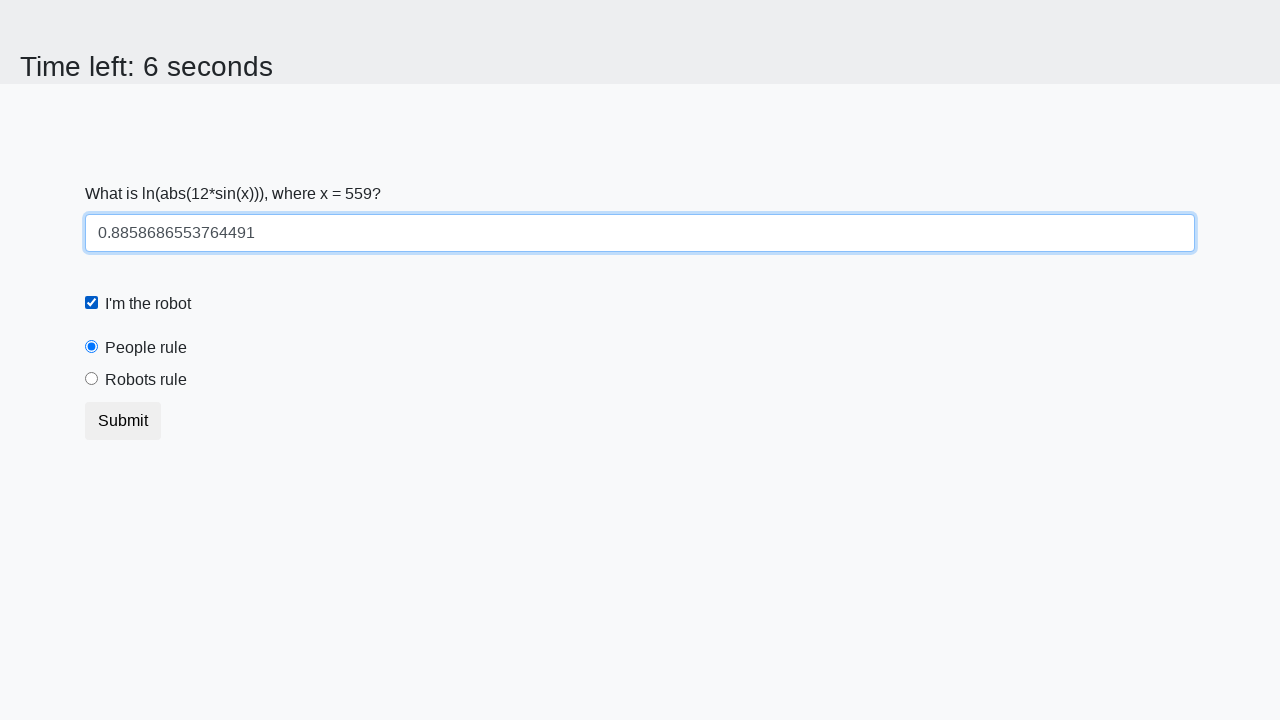

Selected the 'robotsRule' radio button at (92, 379) on input[type="radio"]#robotsRule
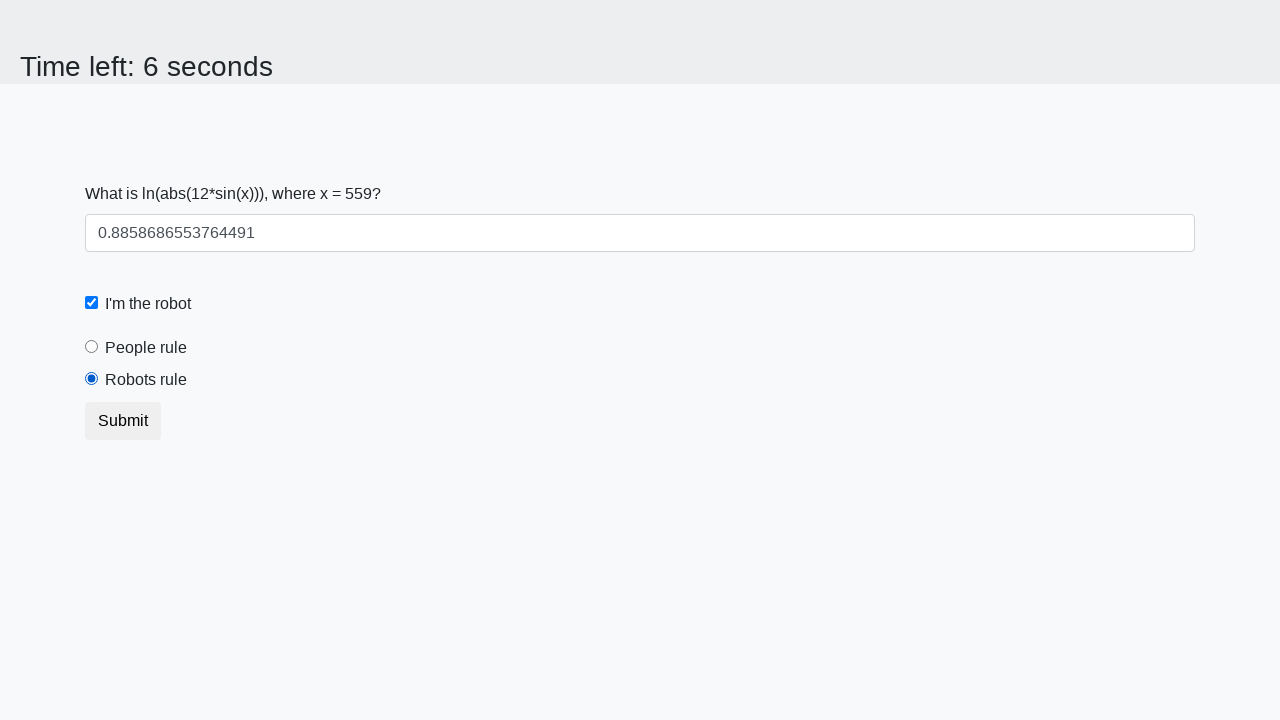

Clicked the submit button to submit the form at (123, 421) on button.btn
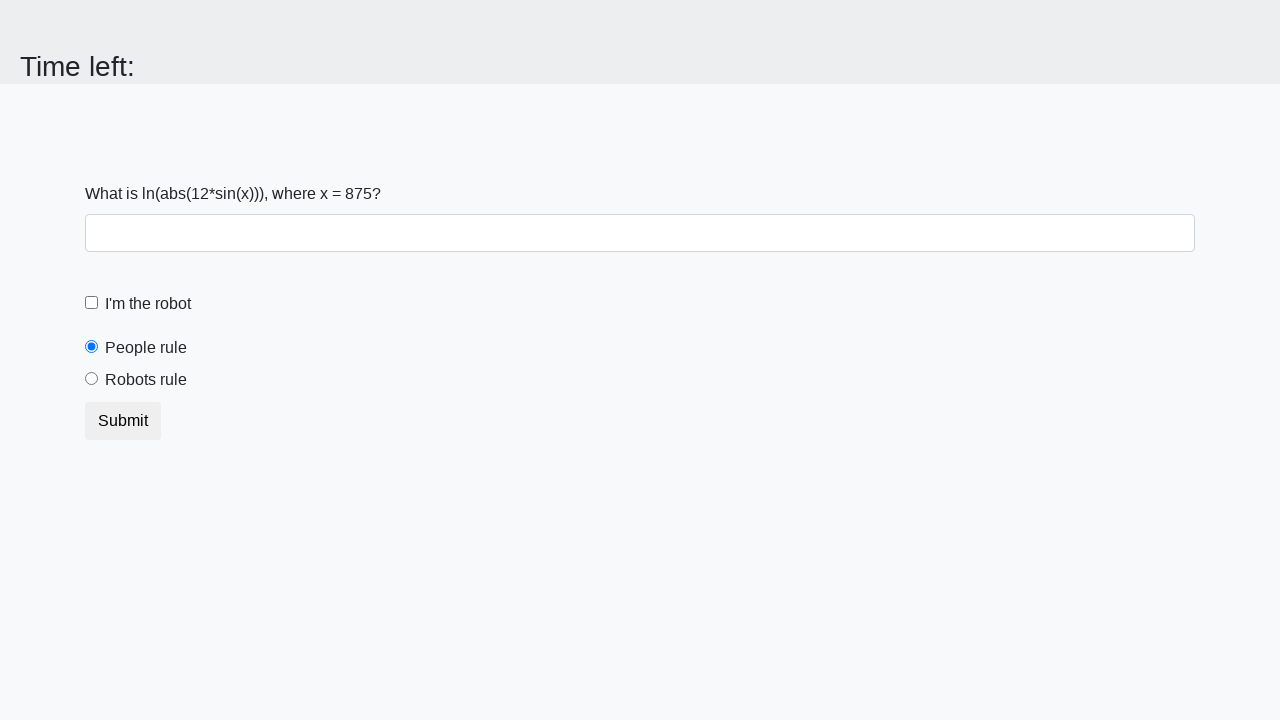

Waited for form submission to complete
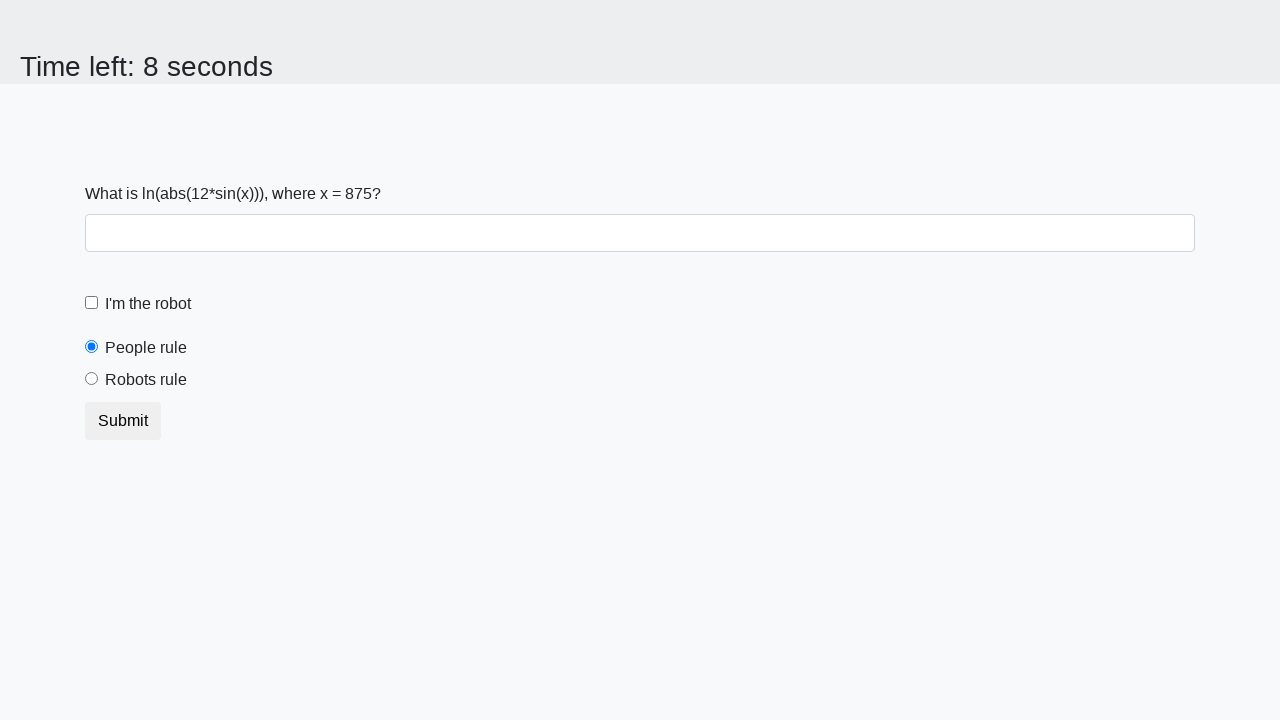

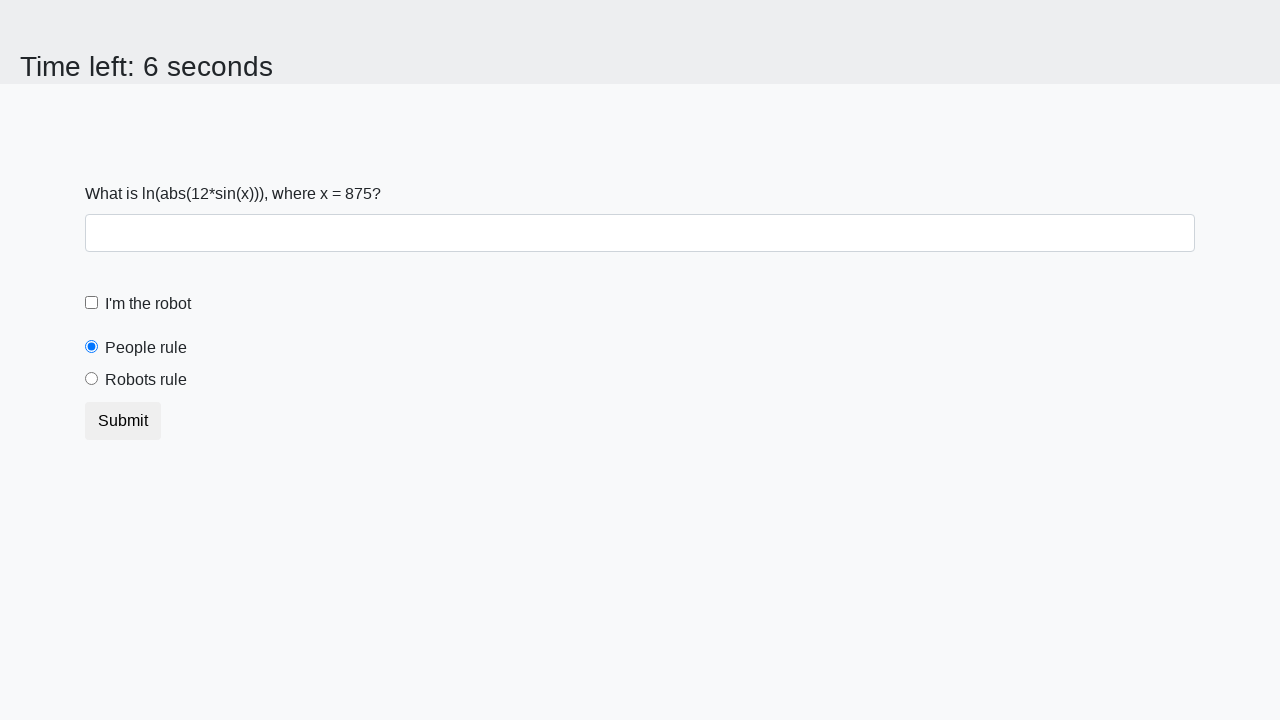